Tests a JavaScript prompt dialog by clicking the third alert button, entering text into the prompt, accepting it, and verifying the entered text appears in the result

Starting URL: http://the-internet.herokuapp.com/javascript_alerts

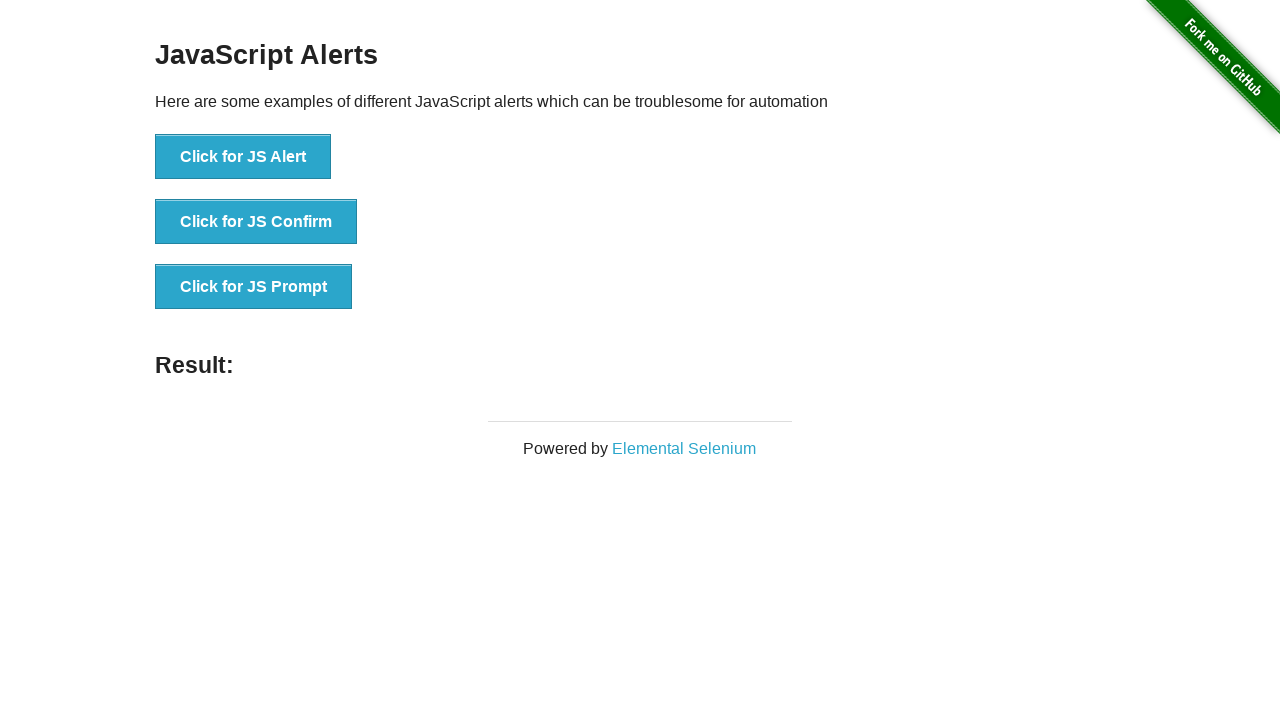

Set up dialog handler to accept prompt with 'Hello World'
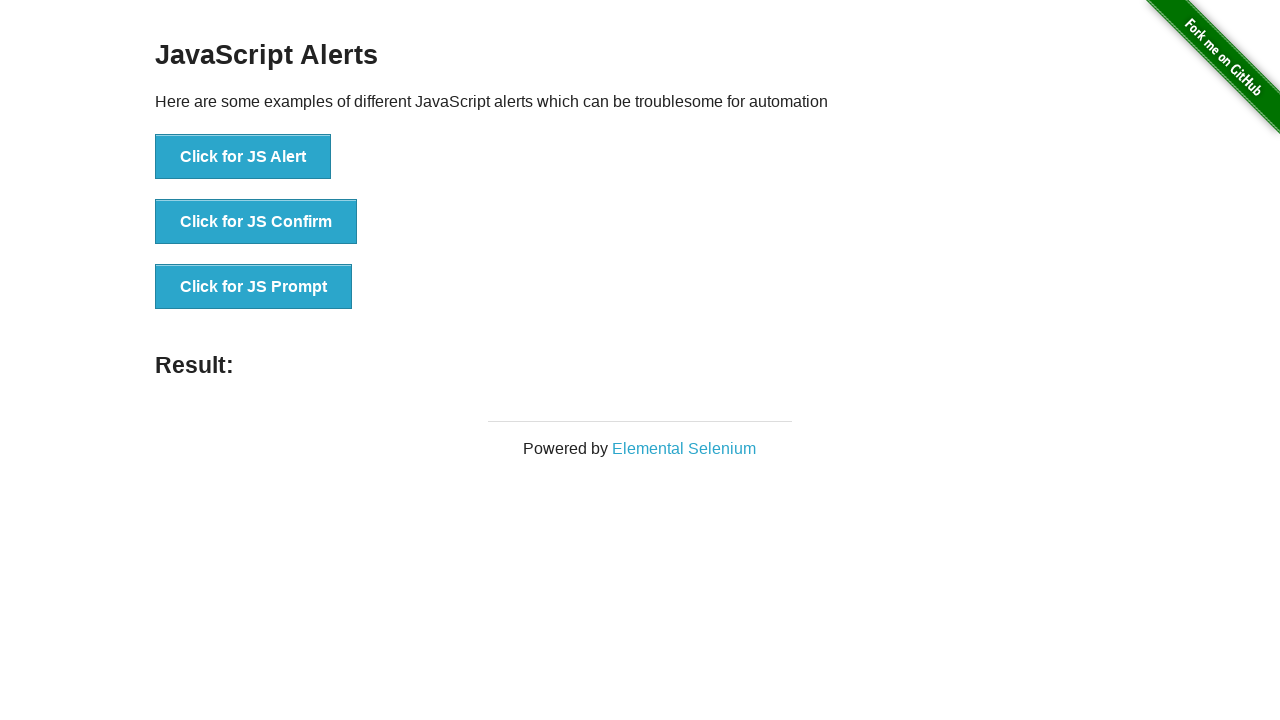

Clicked the third alert button to trigger JavaScript prompt dialog at (254, 287) on xpath=//button[@onclick='jsPrompt()']
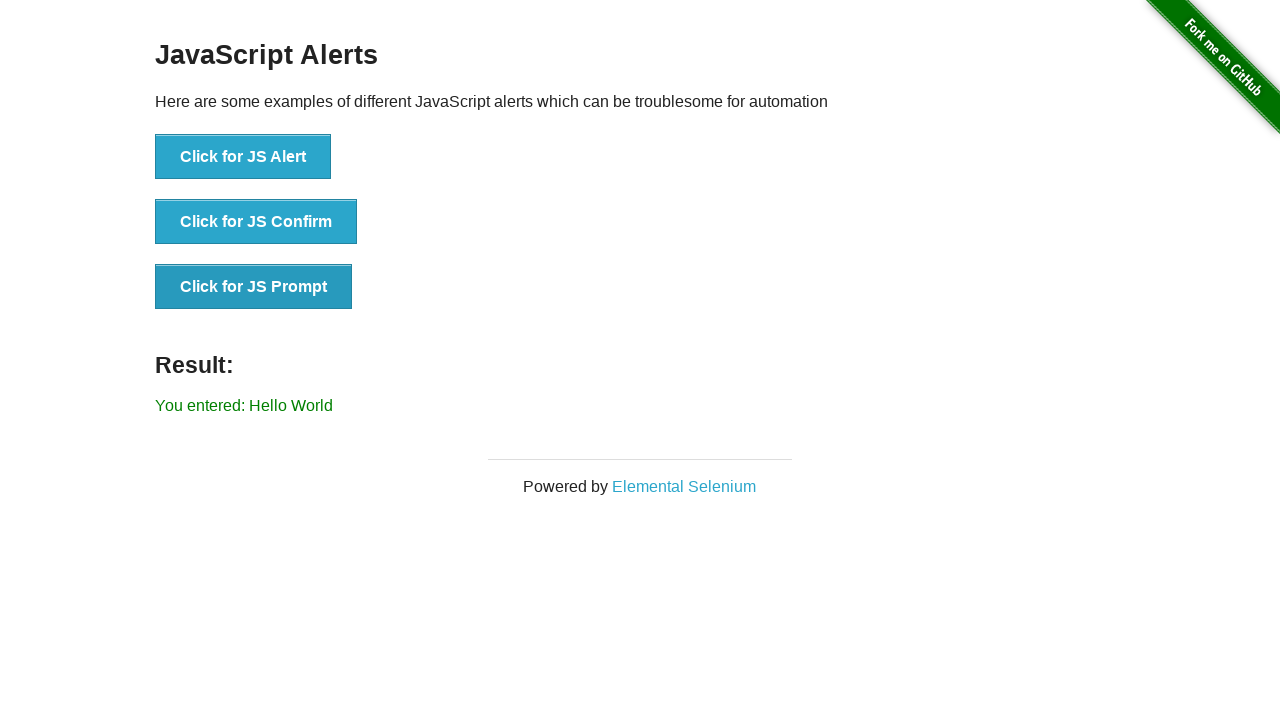

Waited for result element to appear
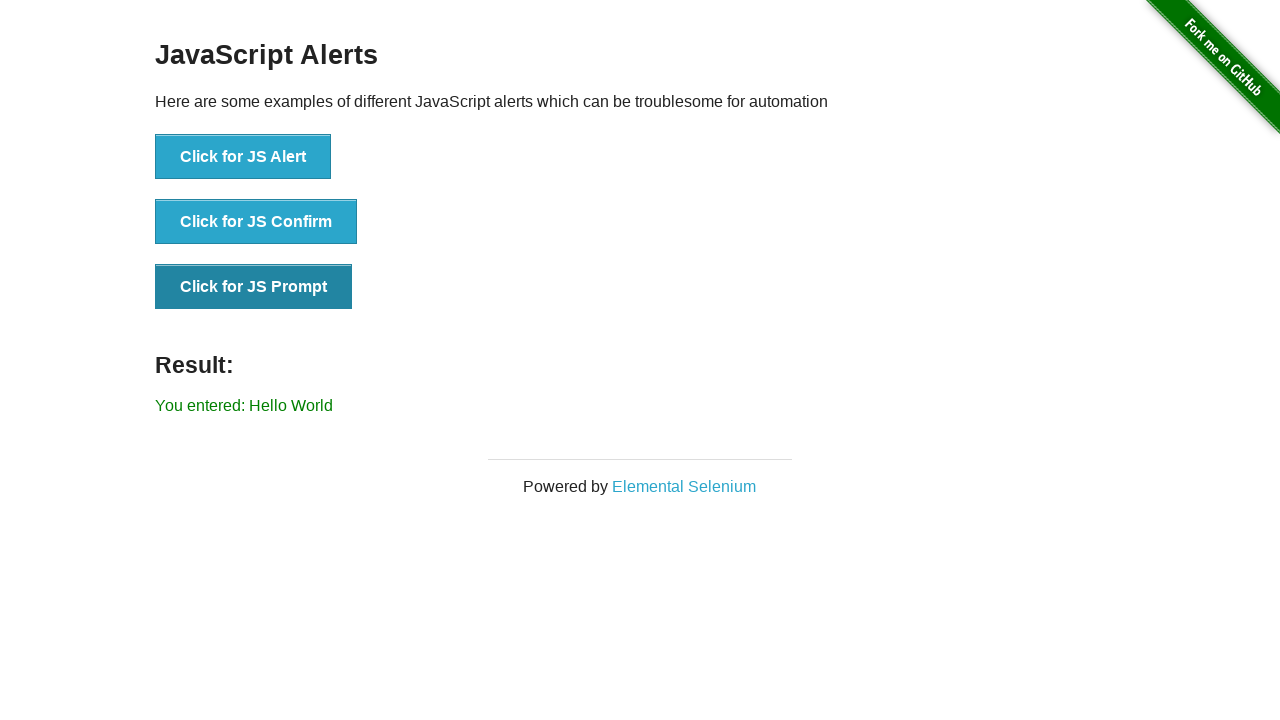

Retrieved text content from result element
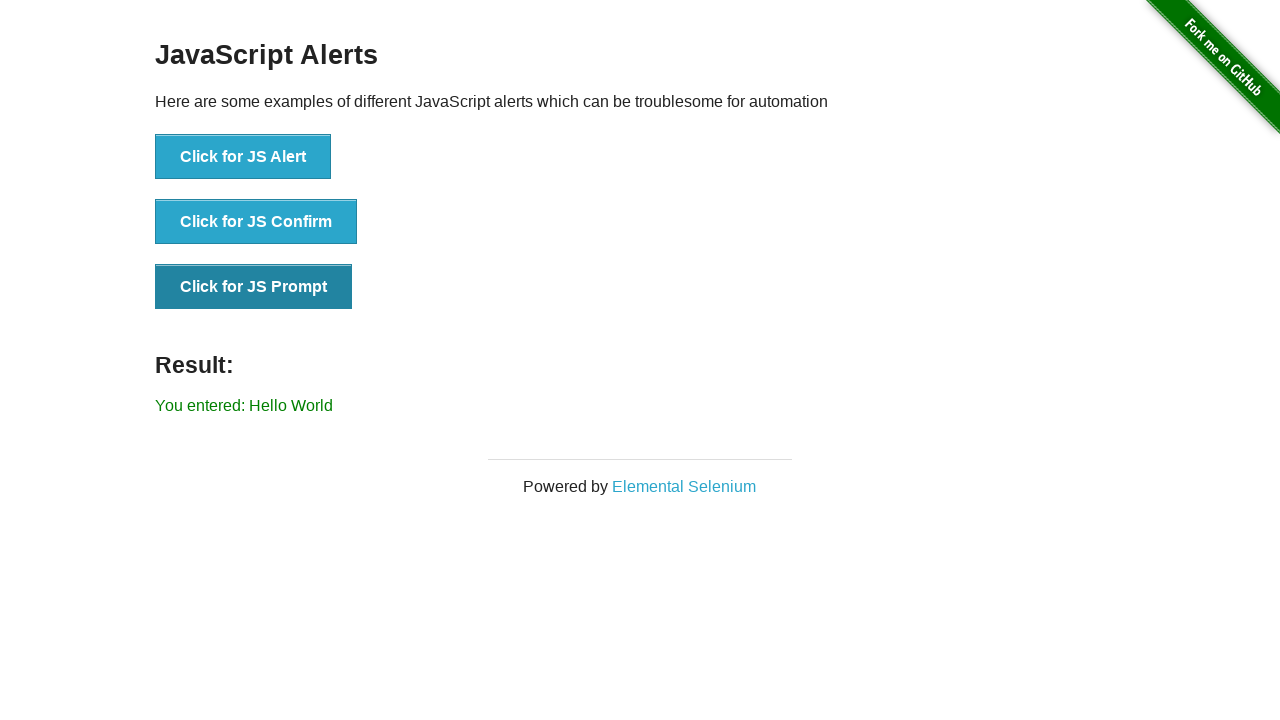

Verified result text matches expected 'You entered: Hello World'
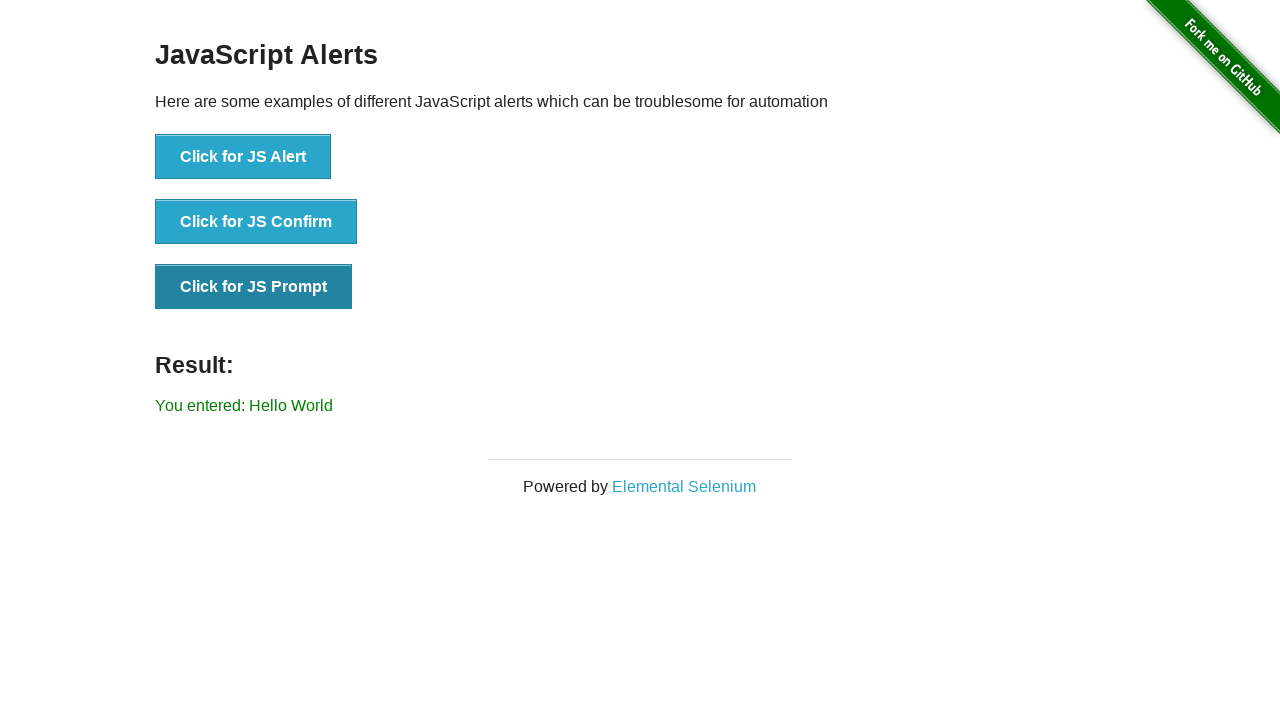

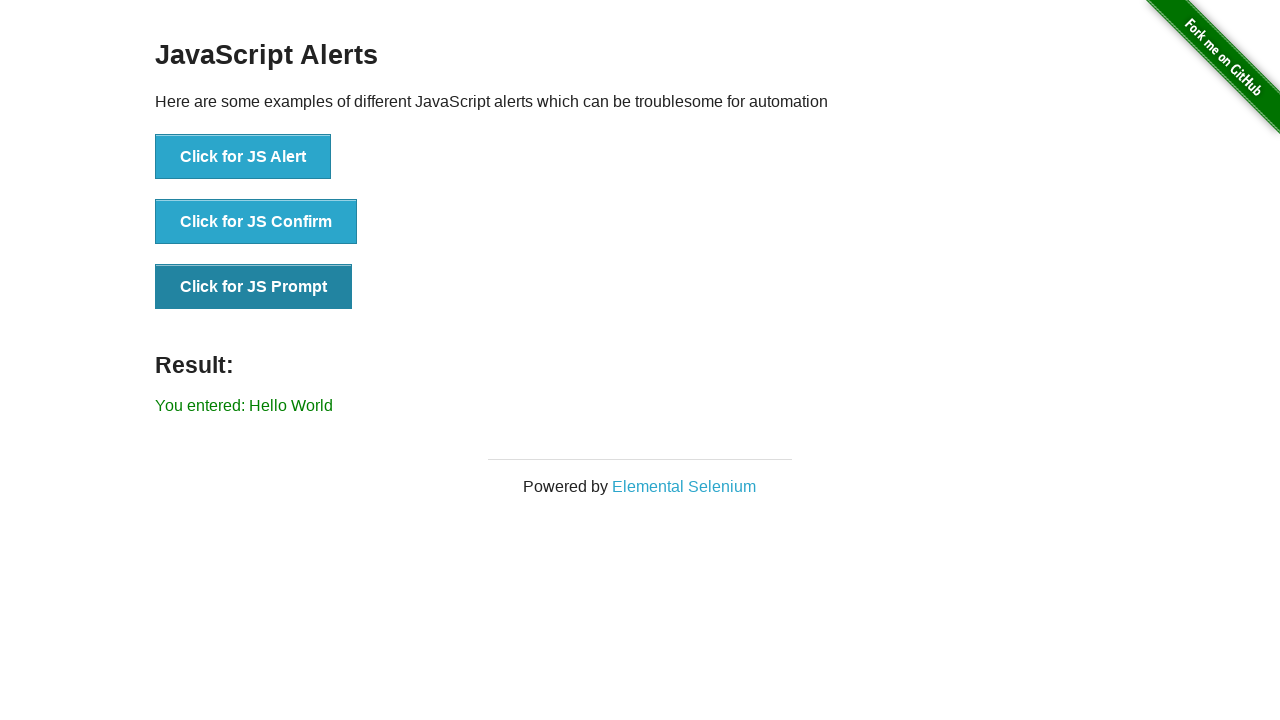